Tests cookie management functionality by retrieving, adding, and deleting cookies on the TechProEducation website

Starting URL: https://techproeducation.com

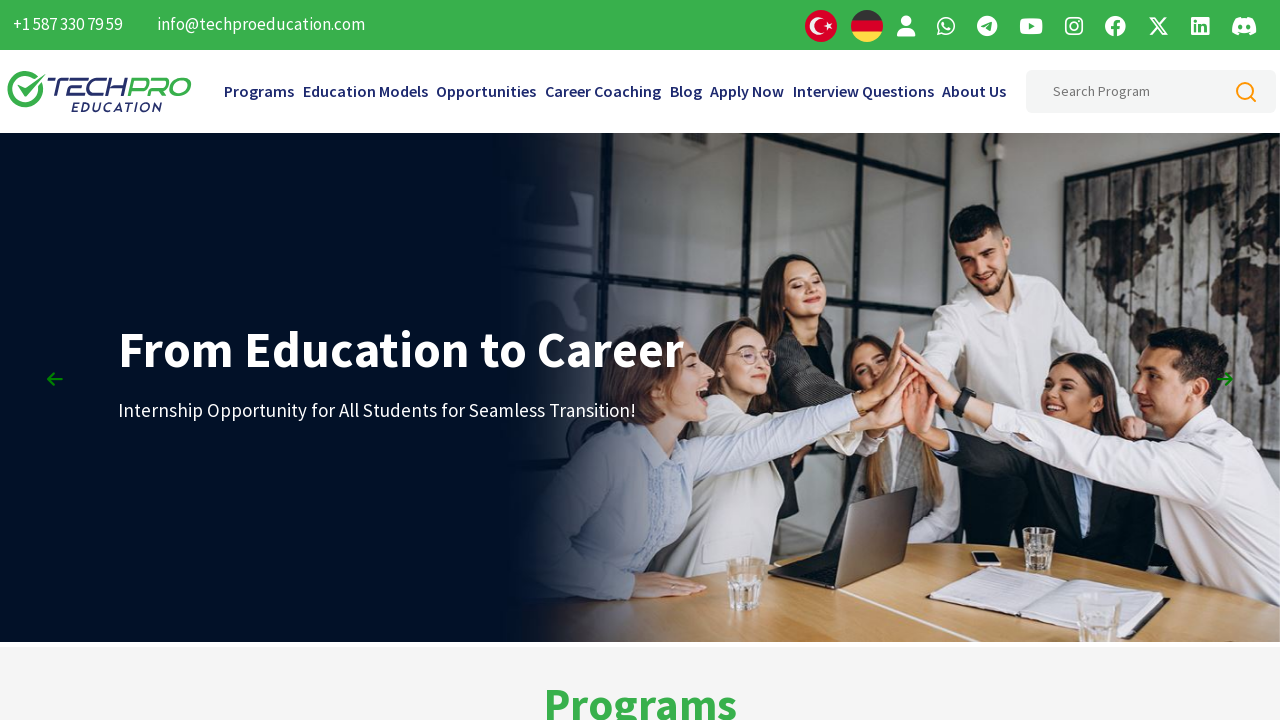

Retrieved all cookies from the current context
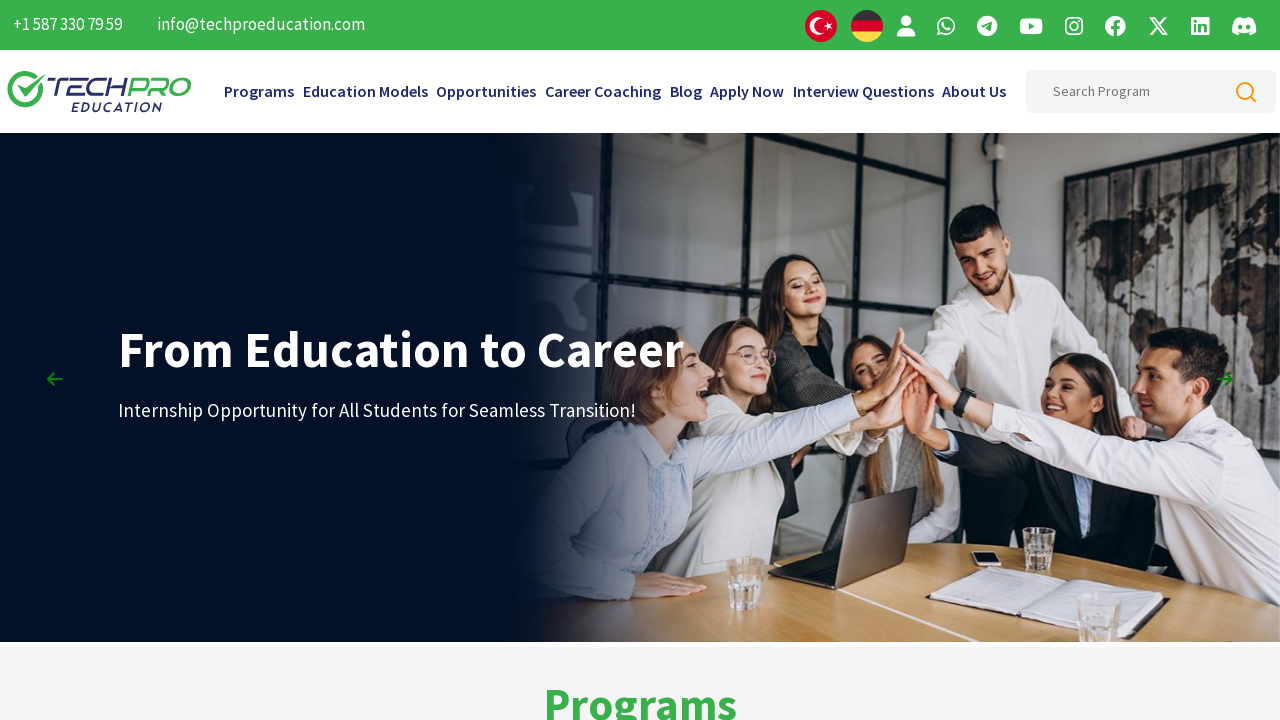

Printed all initial cookie names and values
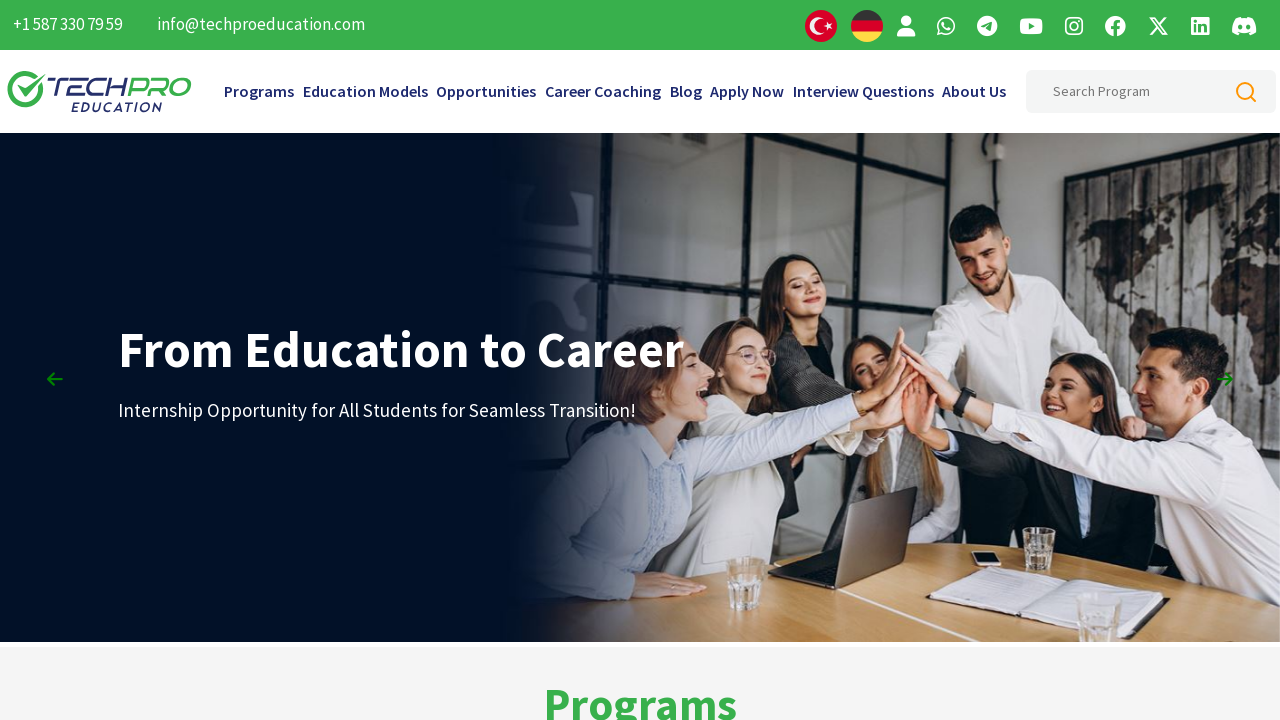

Added new cookie 'my_COOKIE' with value '123456' to techproeducation.com
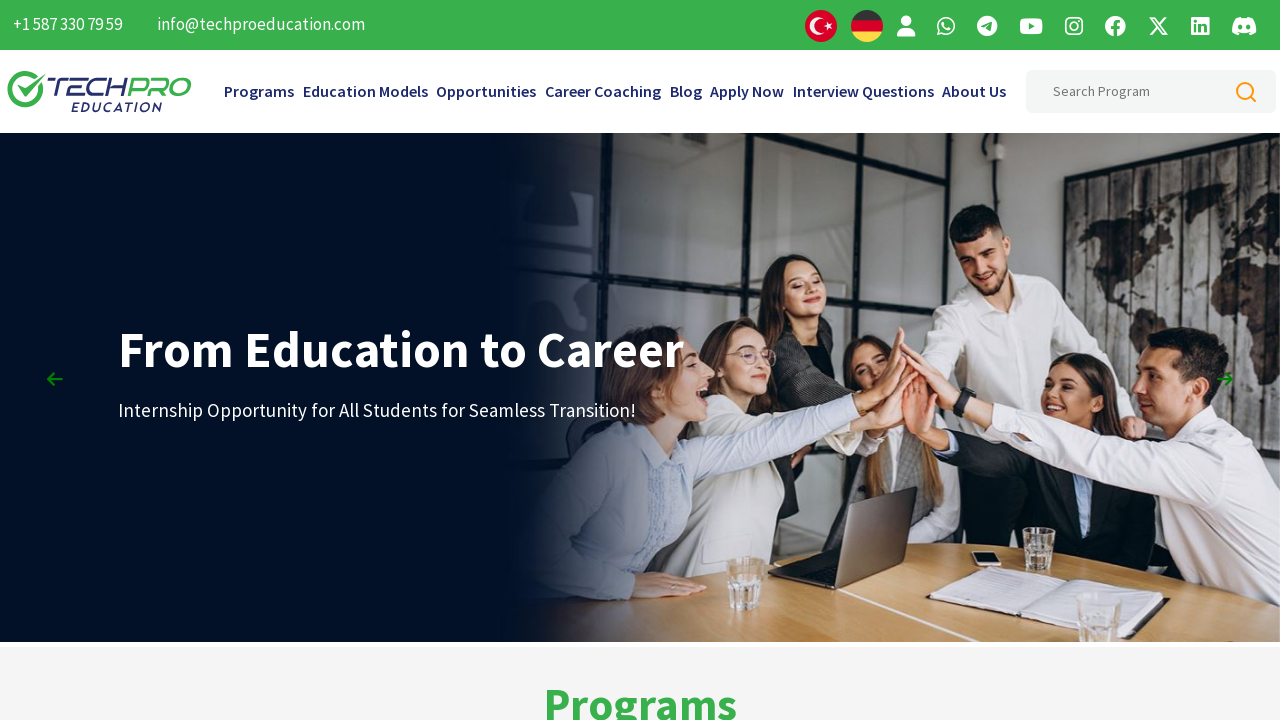

Retrieved all cookies after adding new cookie
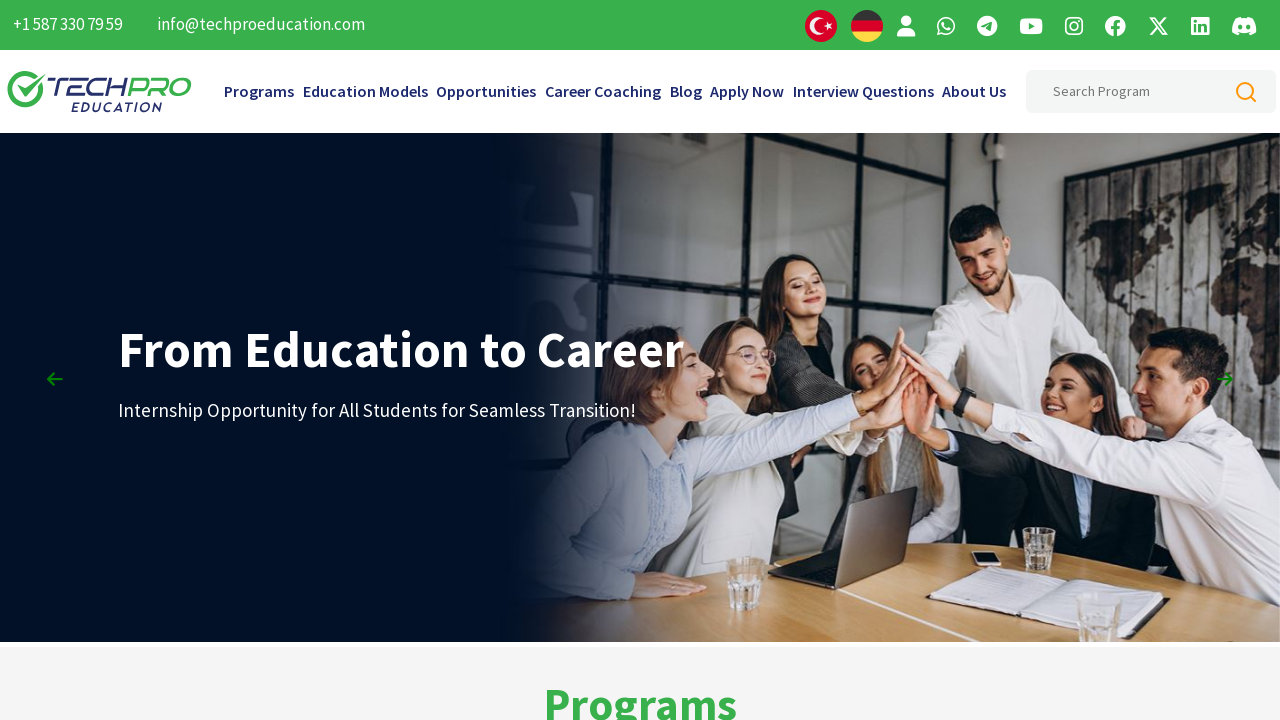

Printed all cookie names and values after adding new cookie
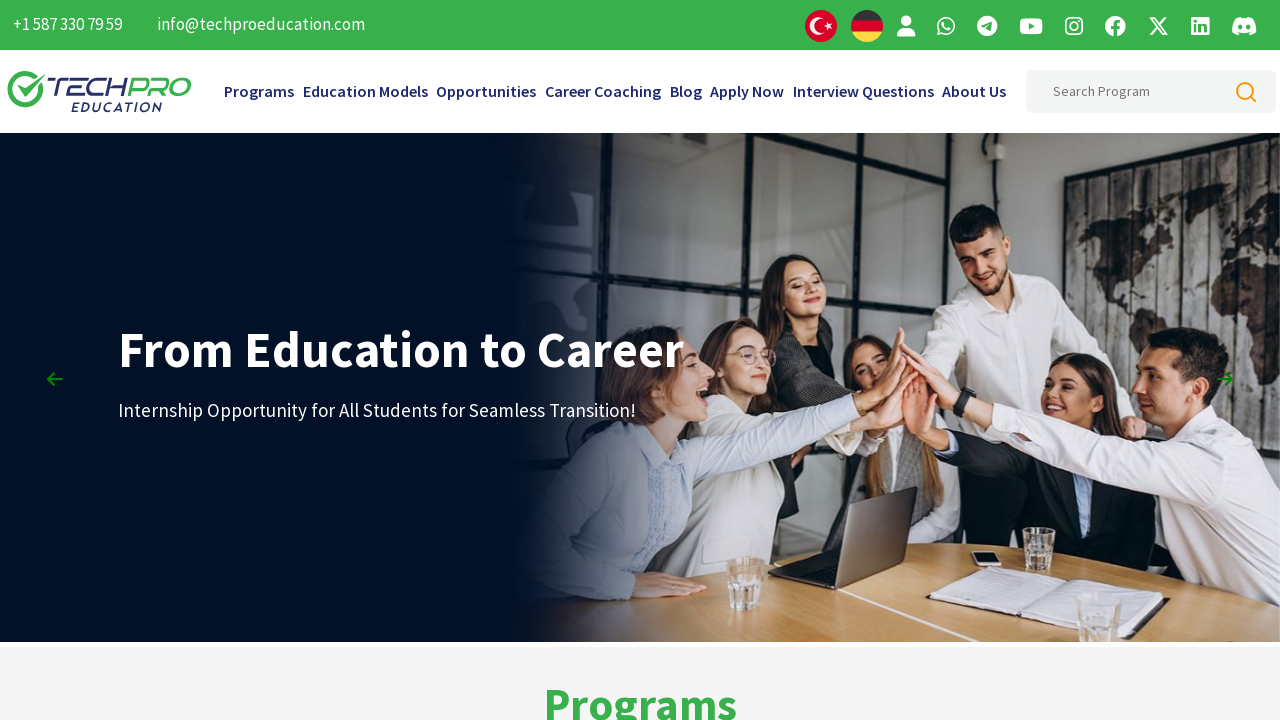

Deleted the 'my_COOKIE' cookie
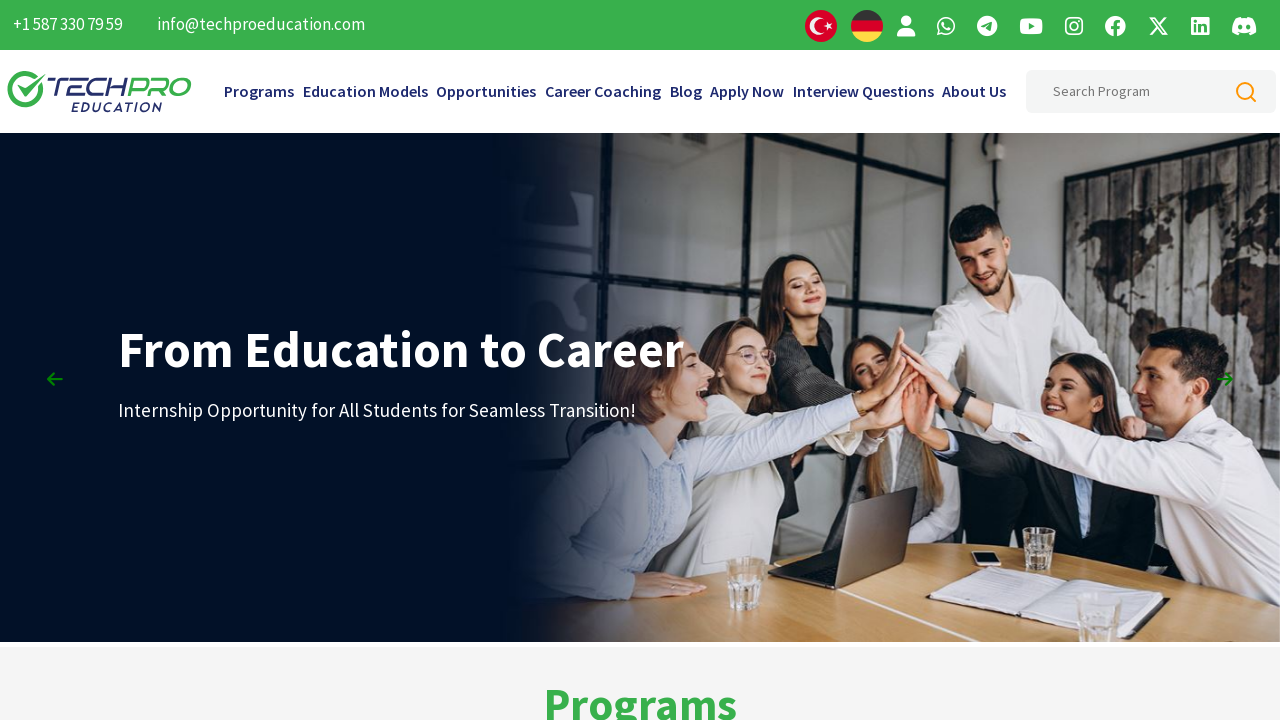

Retrieved all cookies after deleting specific cookie
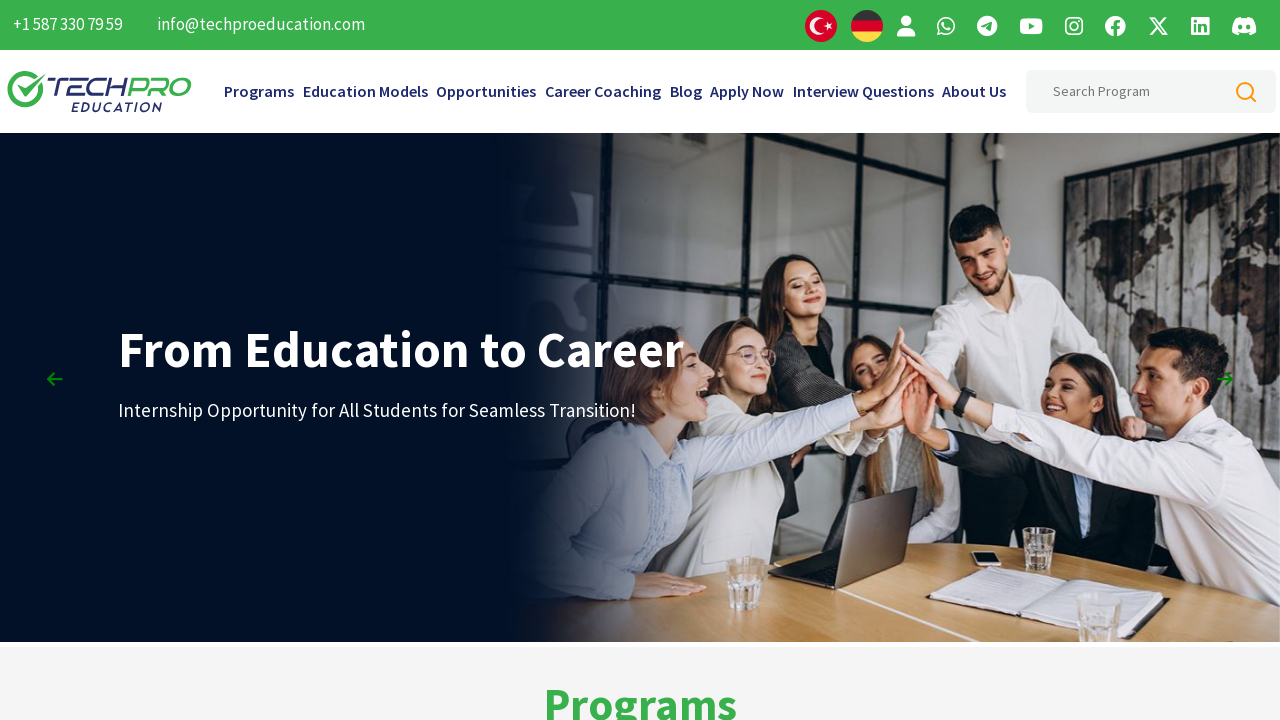

Cleared all cookies from the context
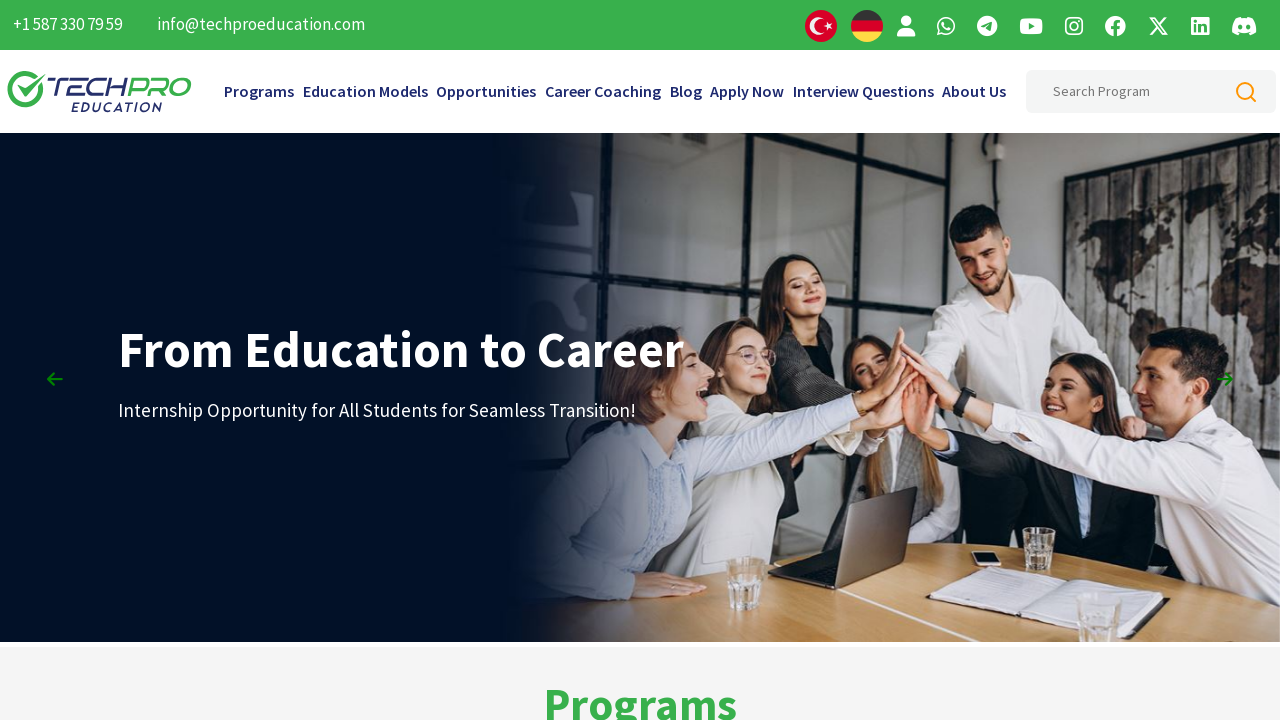

Retrieved all cookies after clearing all cookies
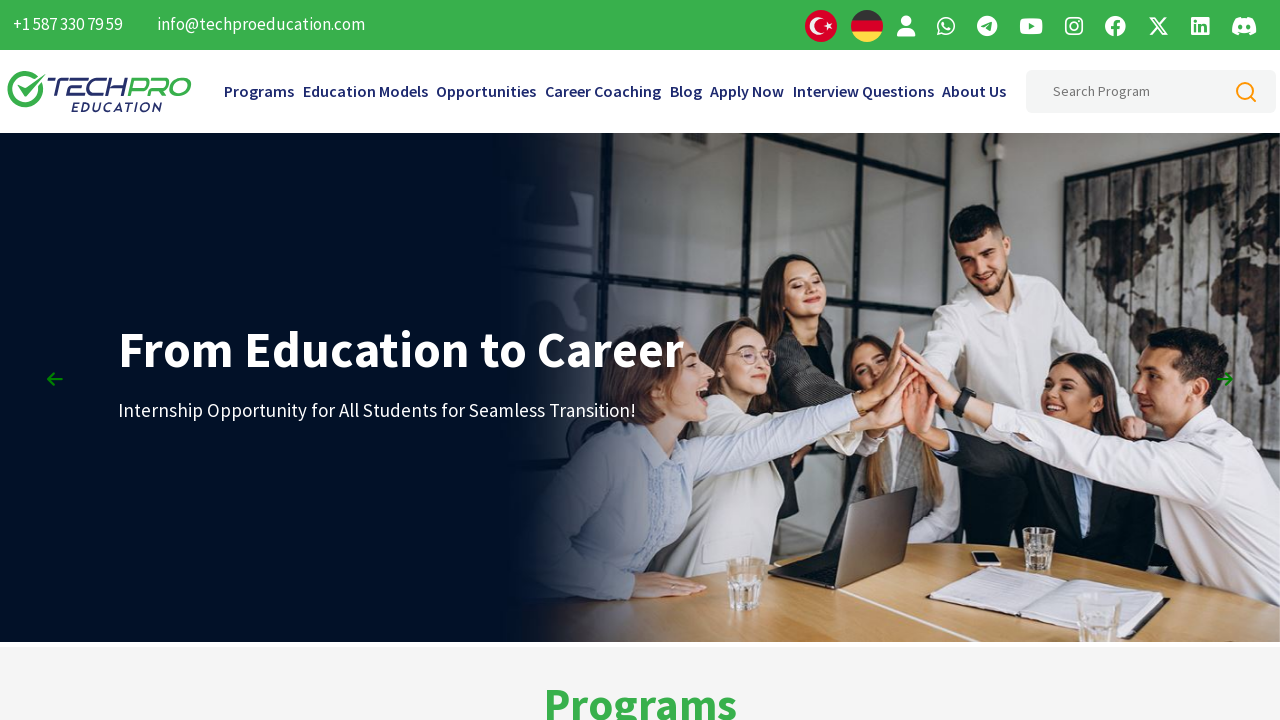

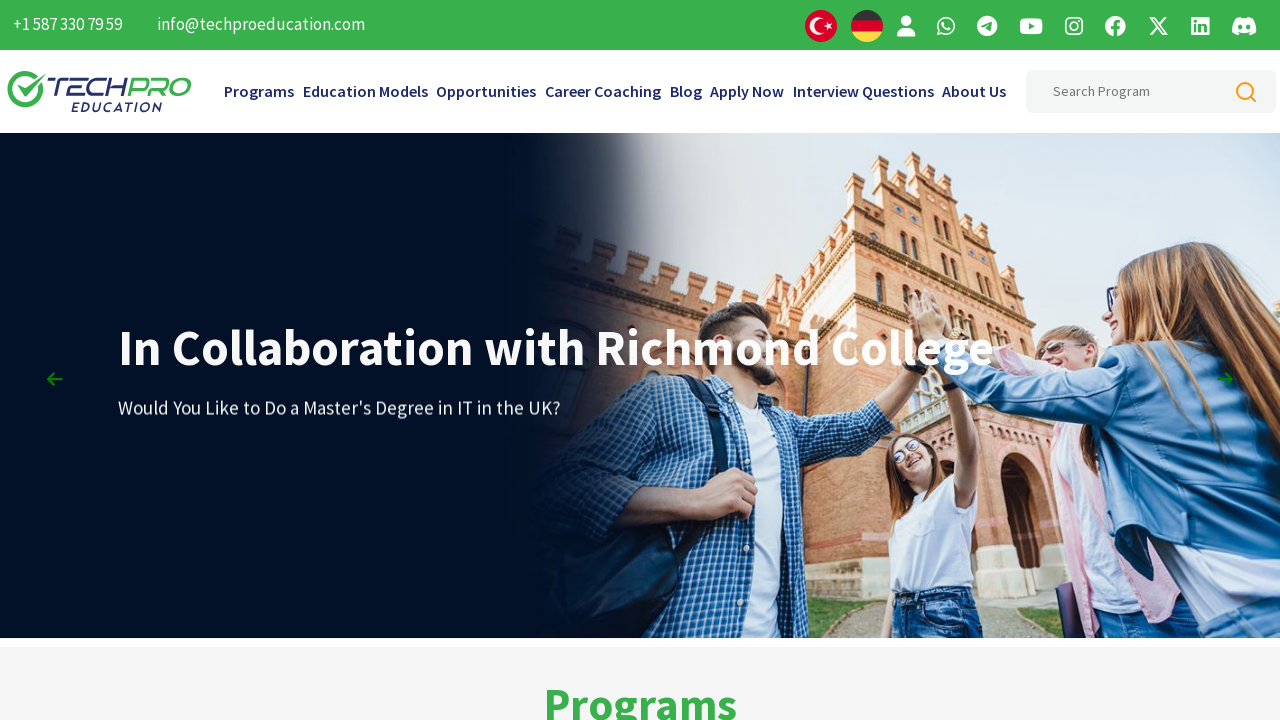